Tests navigation through a multi-page form flow by clicking a link with partial text, then filling out a form with first name, last name, city, and country fields before submitting.

Starting URL: http://suninjuly.github.io/find_link_text

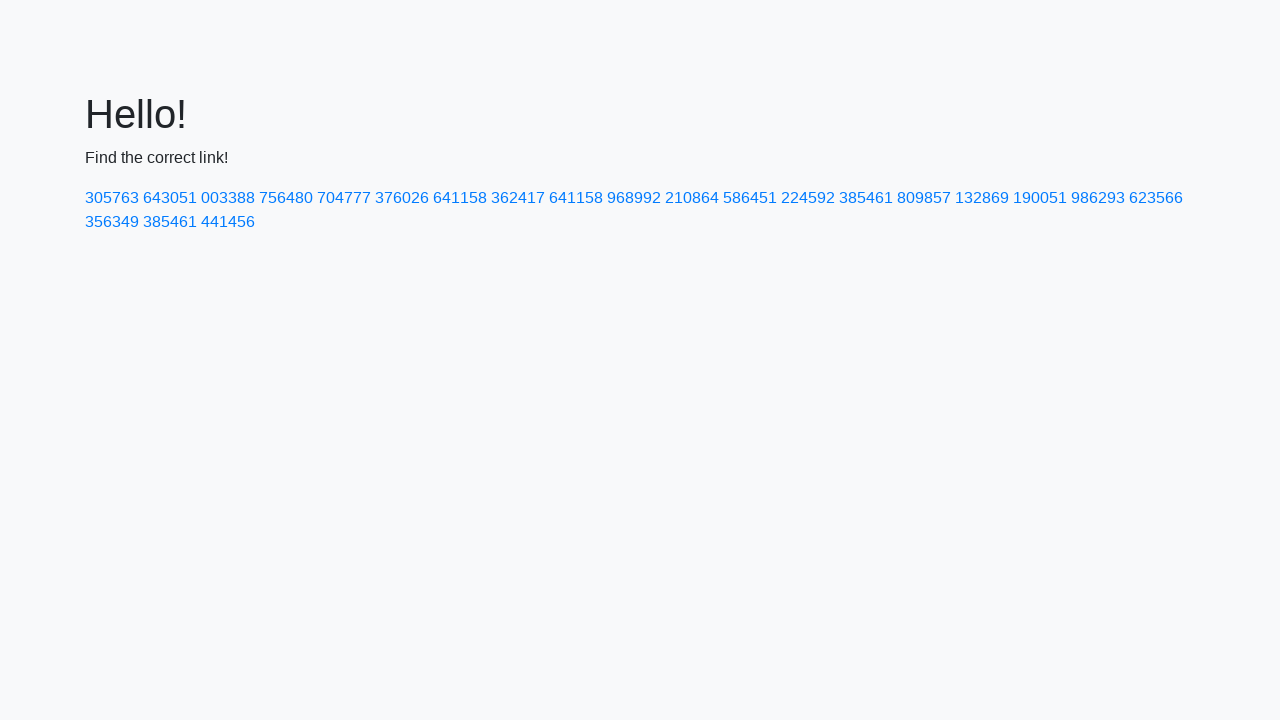

Clicked link containing partial text '224592' to navigate to form page at (808, 198) on a:has-text('224592')
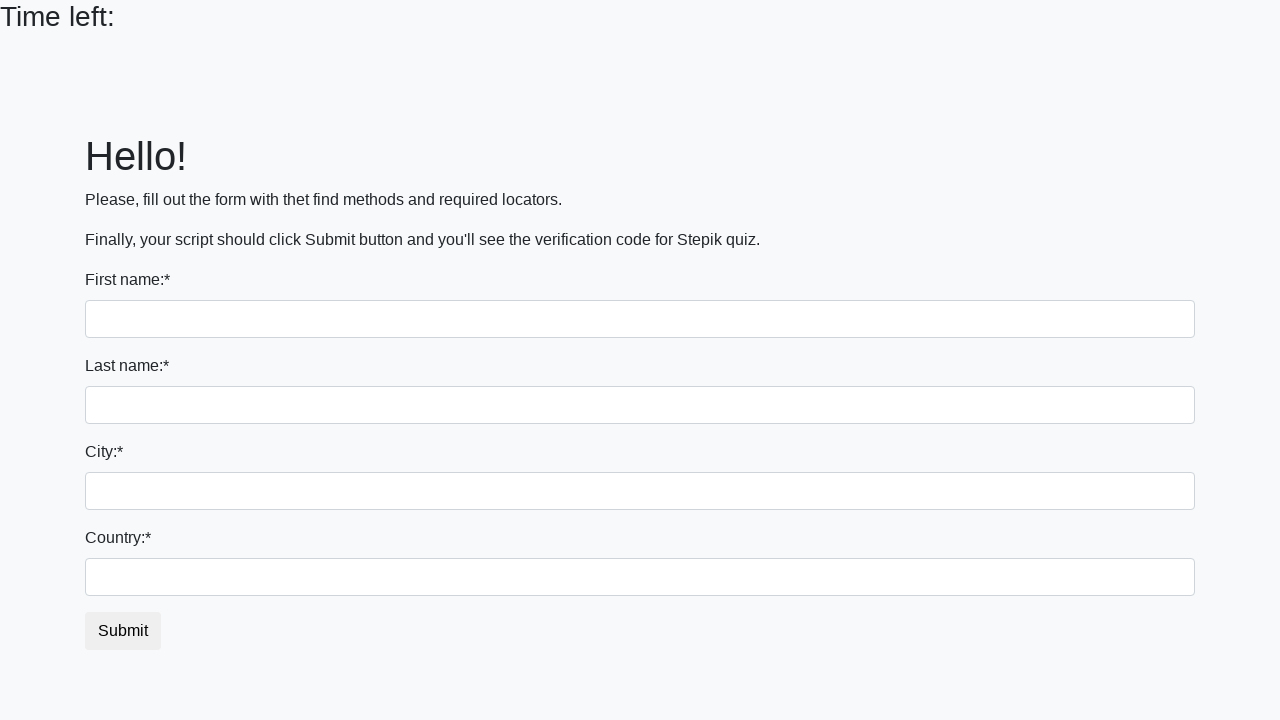

Filled first name field with 'Ivan' on input:first-of-type
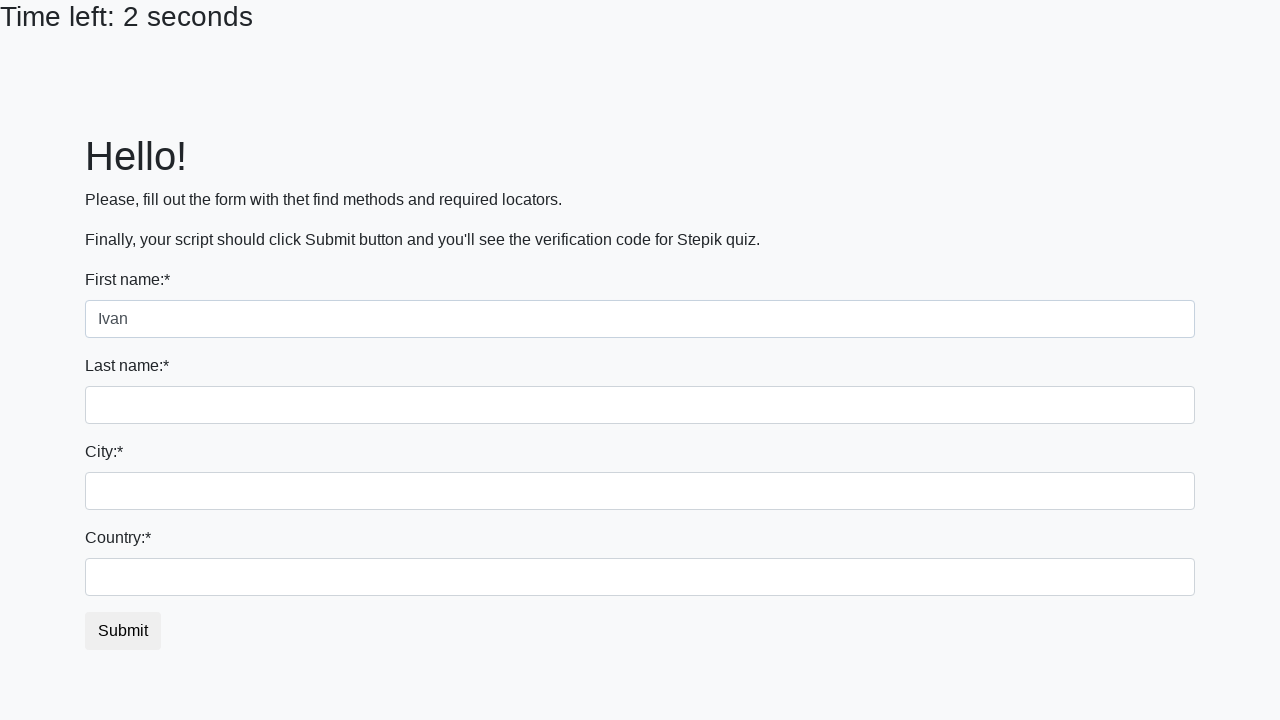

Filled last name field with 'Petrov' on input[name='last_name']
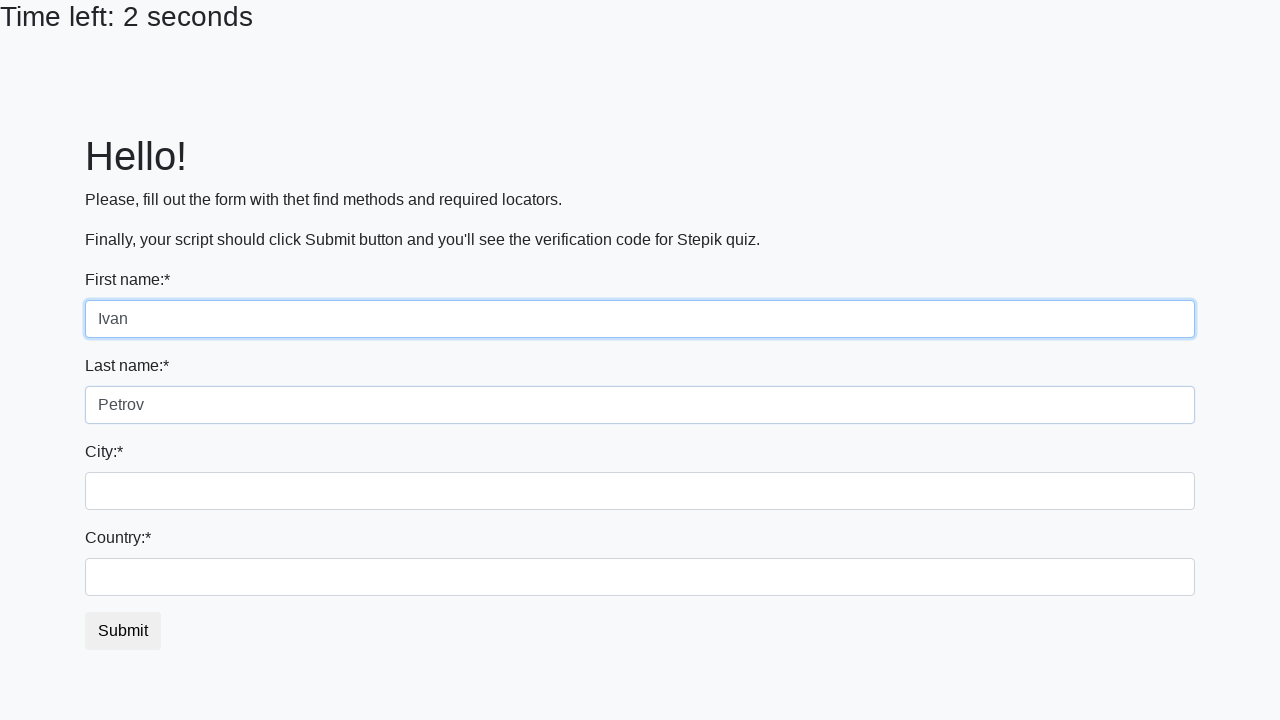

Filled city field with 'Smolensk' on .city
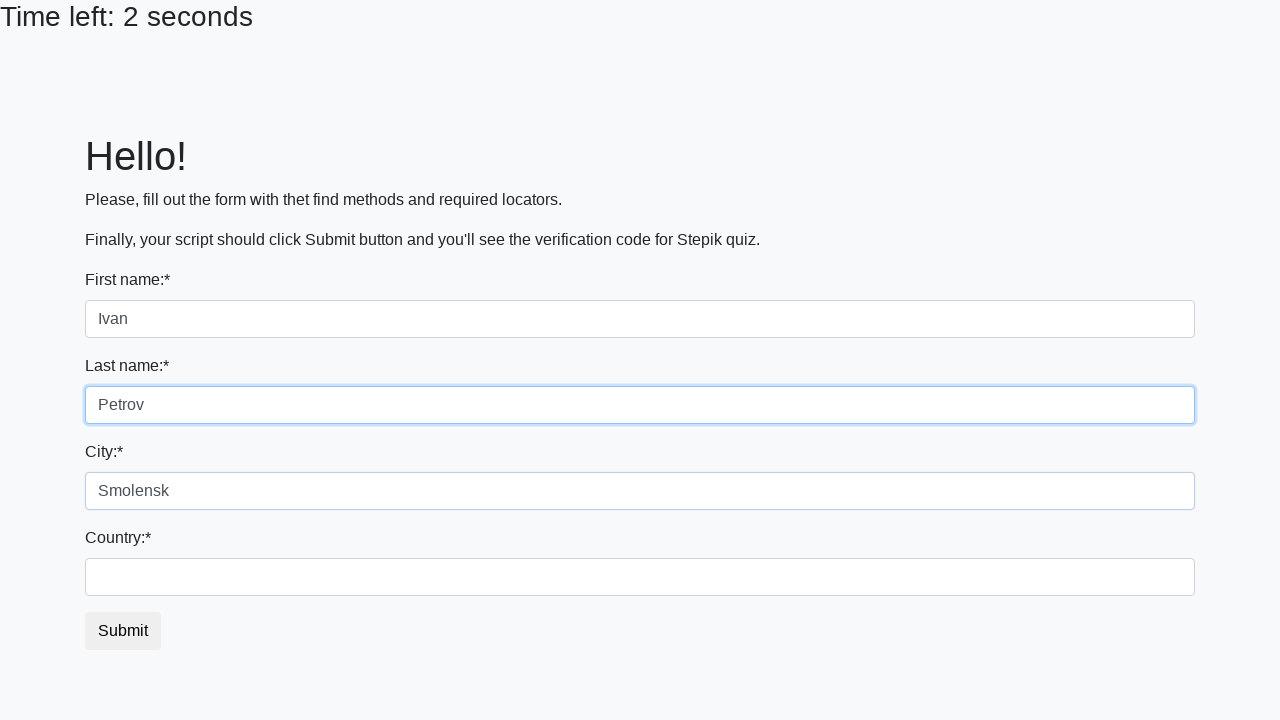

Filled country field with 'Russia' on #country
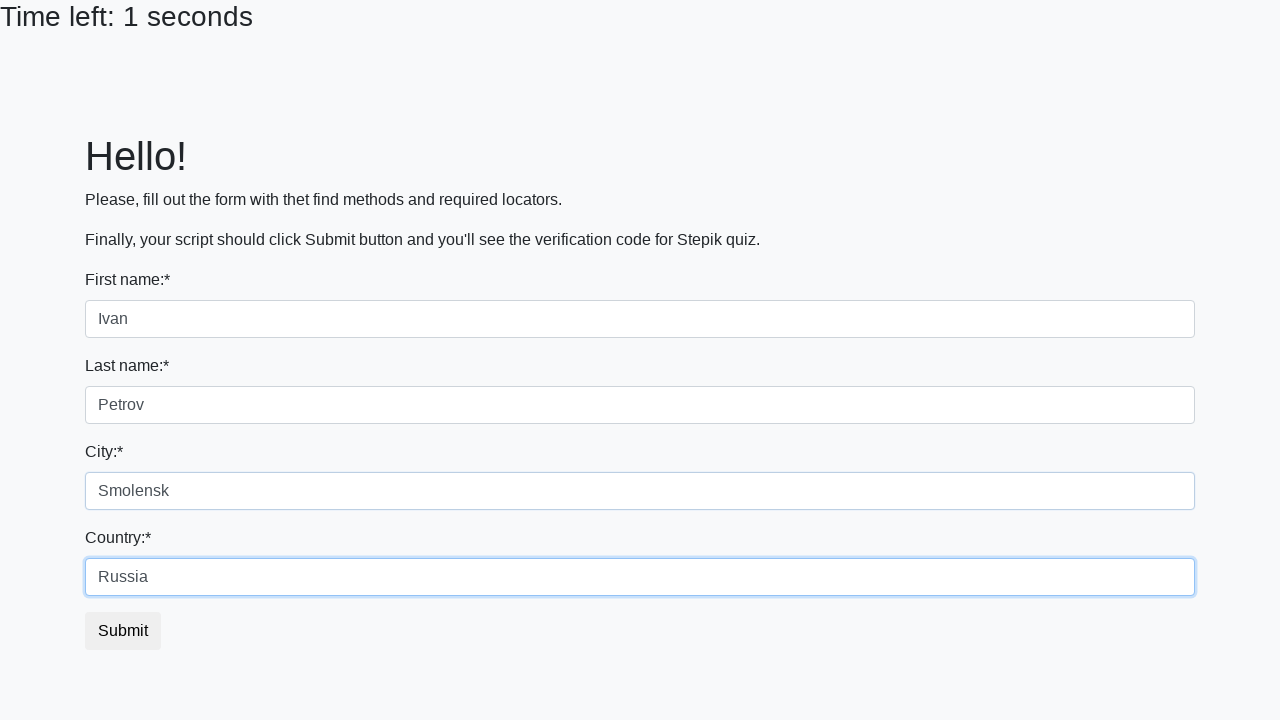

Clicked submit button to complete form submission at (123, 631) on button.btn
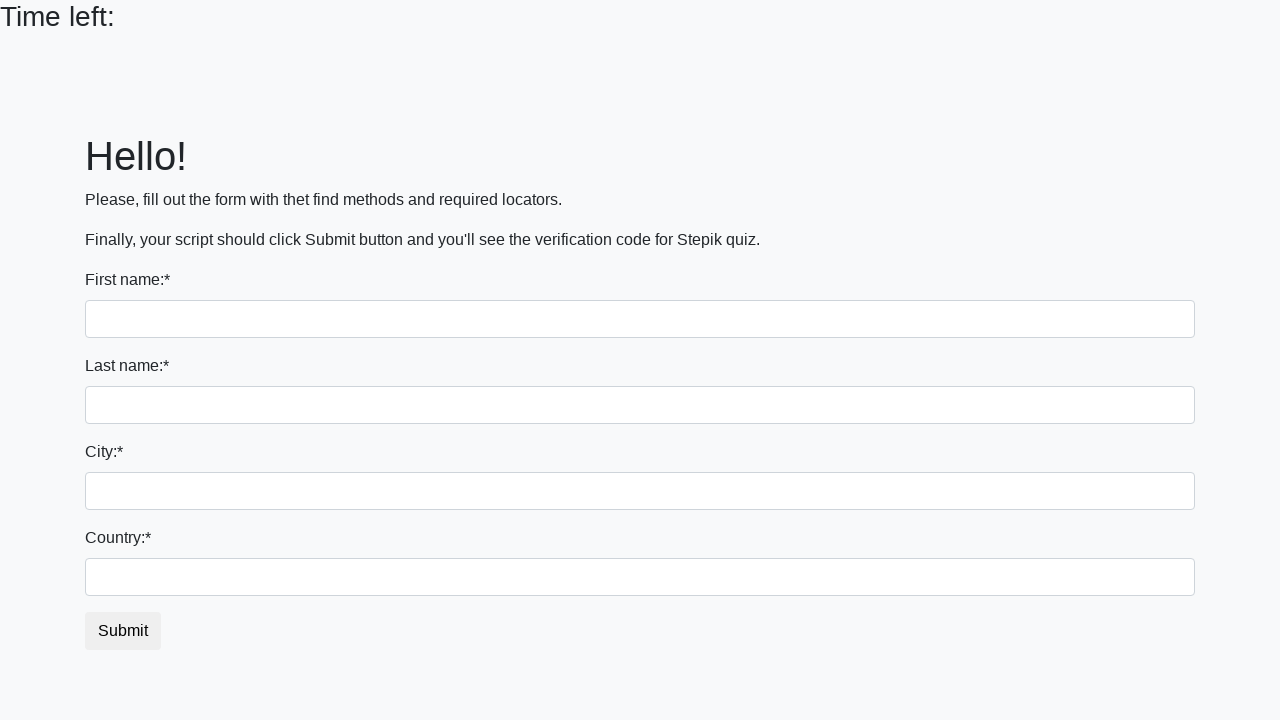

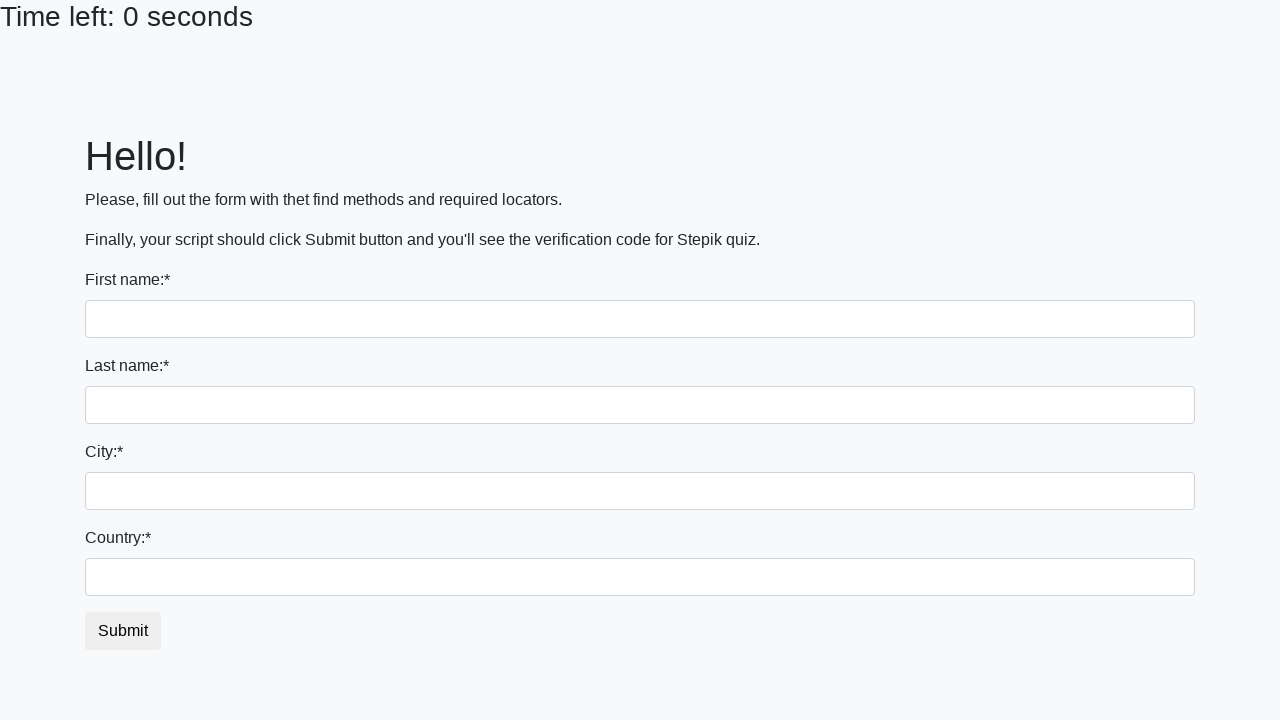